Tests product search functionality by typing a search query, verifying product count, and adding items to cart including a specific product (Cashews).

Starting URL: https://rahulshettyacademy.com/seleniumPractise/#/

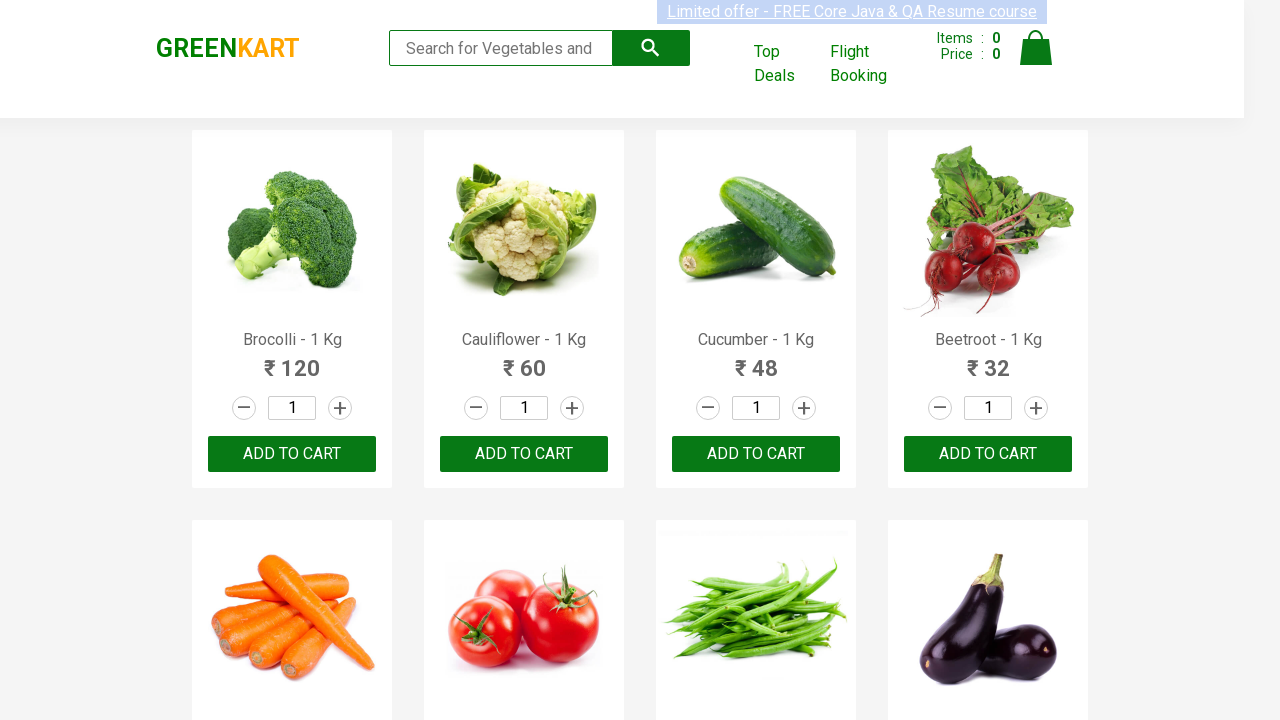

Filled search field with 'ca' to search for products on .search-keyword
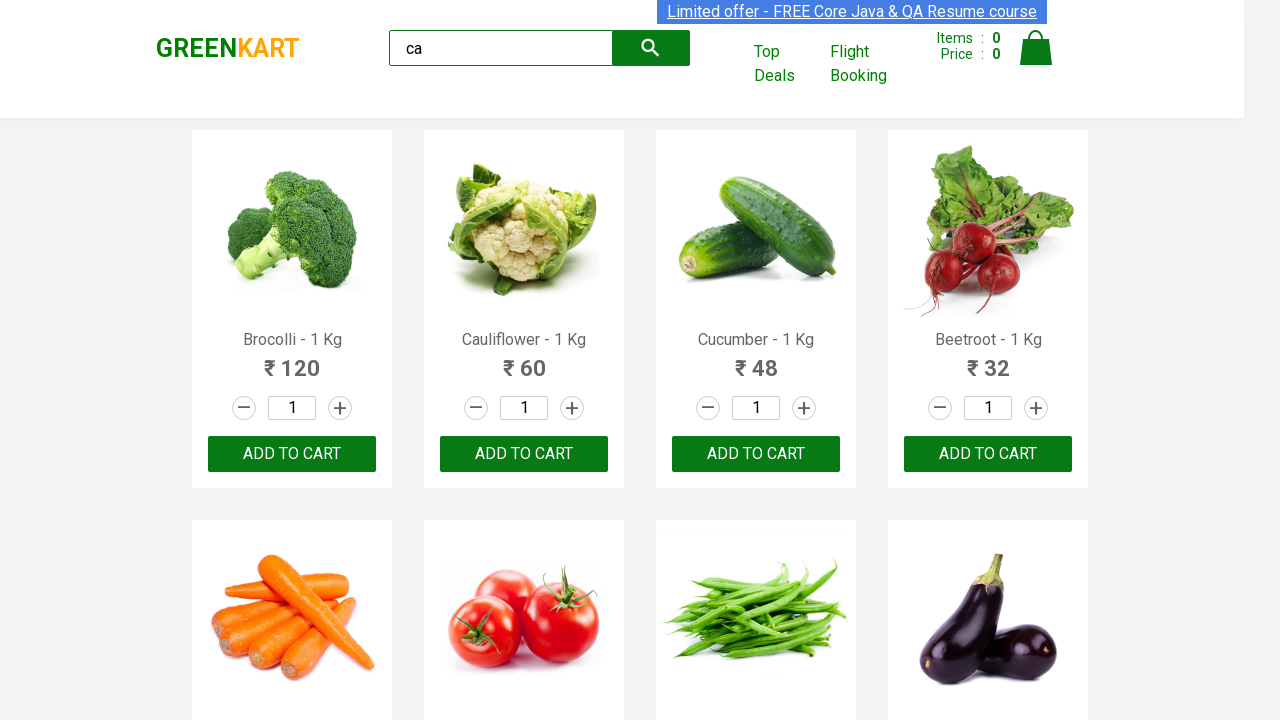

Waited 2 seconds for products to load
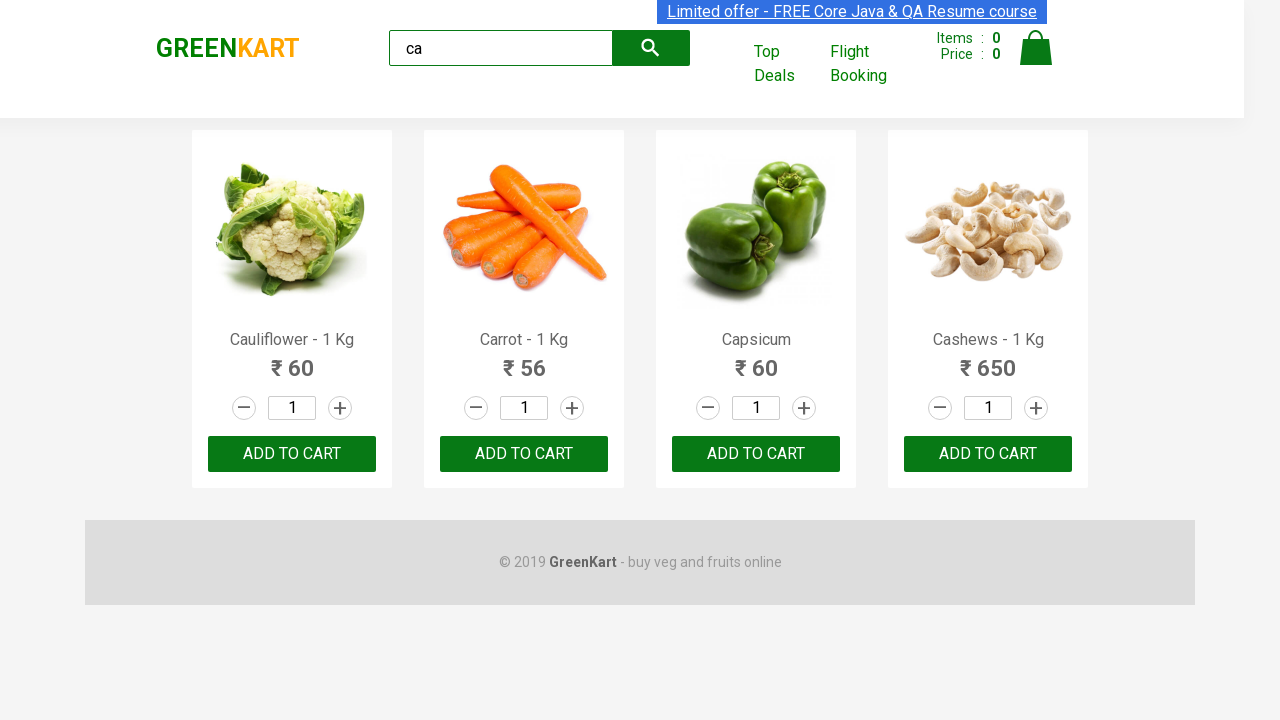

Verified that 5 products are present on the page
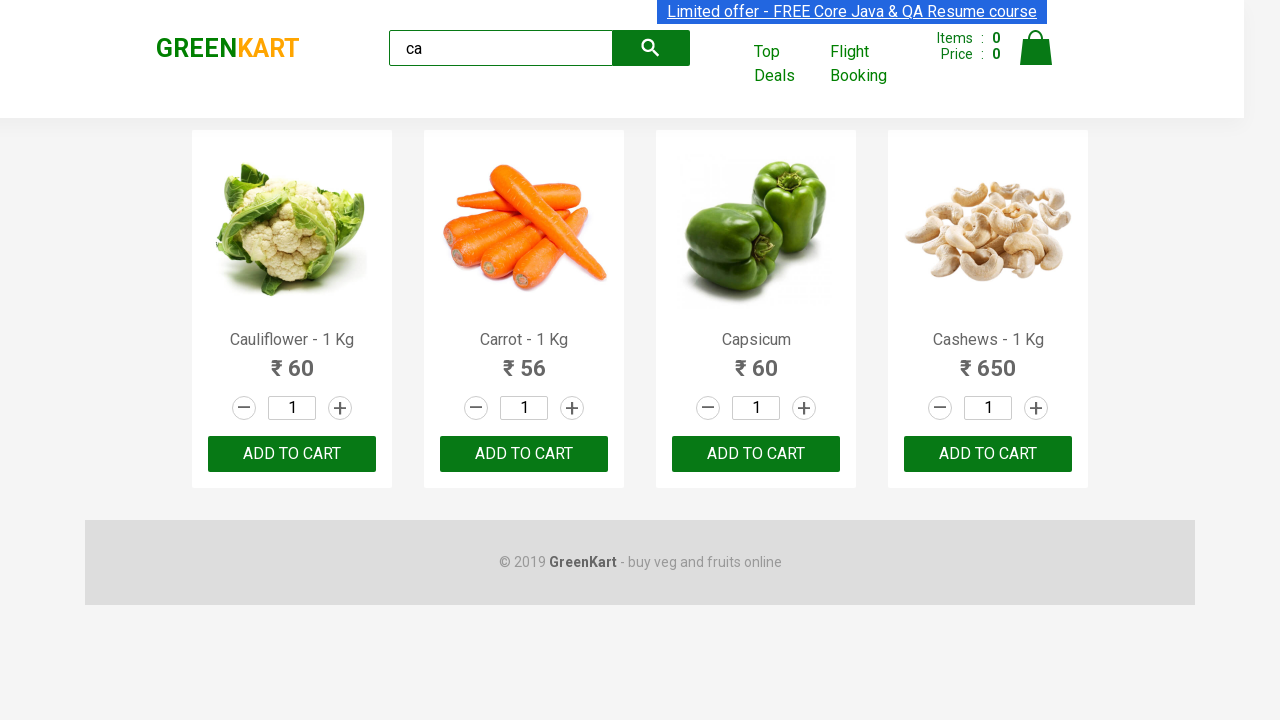

Verified that 4 products are visible on the page
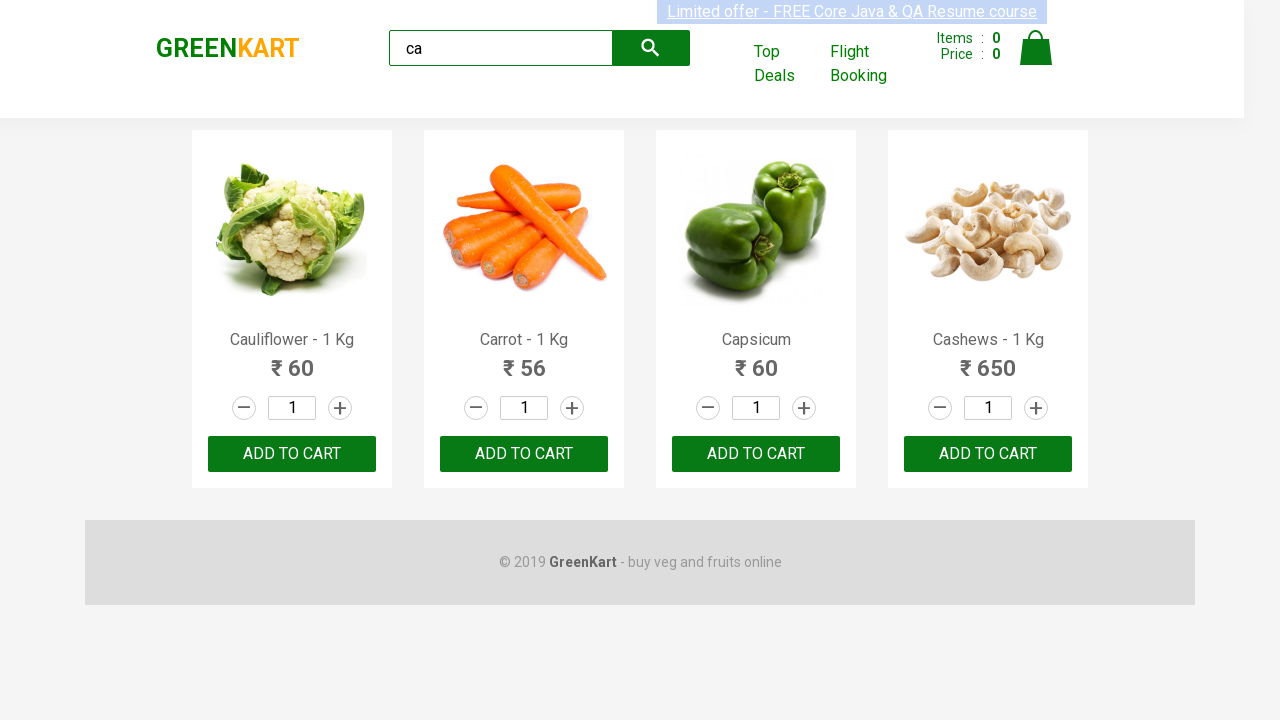

Clicked ADD TO CART button on the third product at (756, 454) on :nth-child(3) > .product-action > button
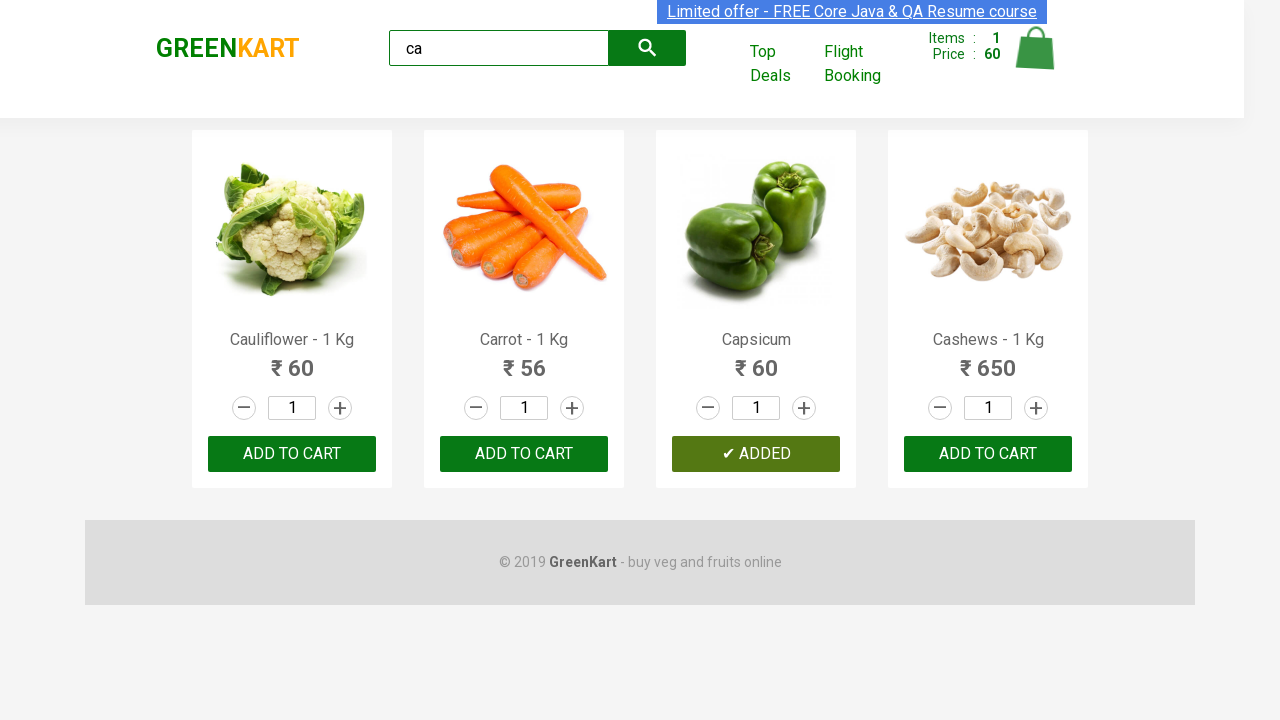

Clicked ADD TO CART button on the product at index 2 at (756, 454) on .products .product >> nth=2 >> button >> internal:has-text="ADD TO CART"i
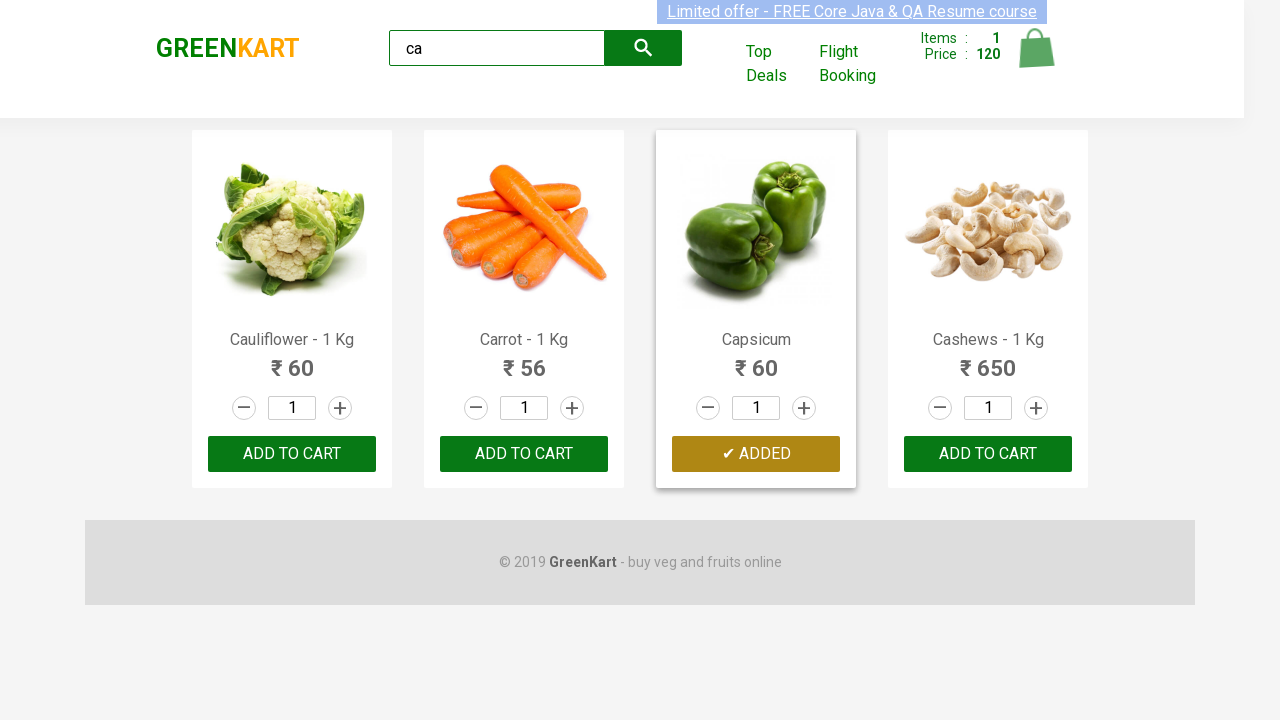

Retrieved product name: Cauliflower - 1 Kg
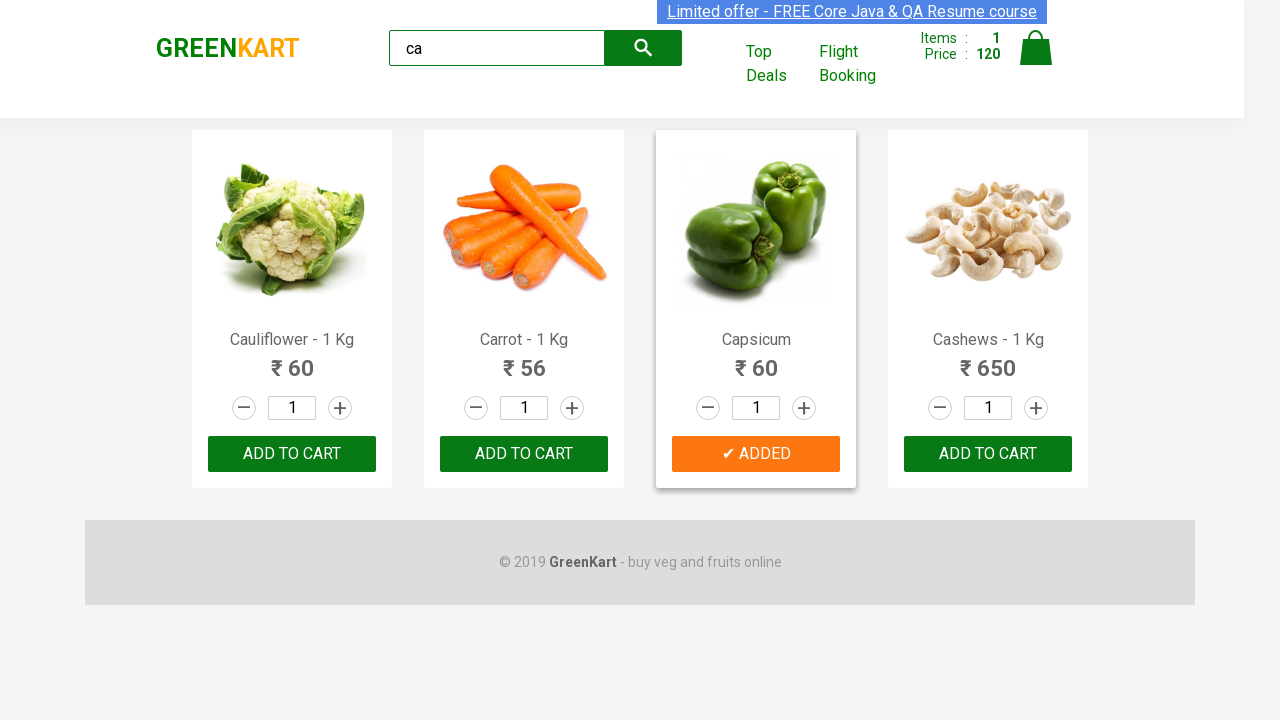

Retrieved product name: Carrot - 1 Kg
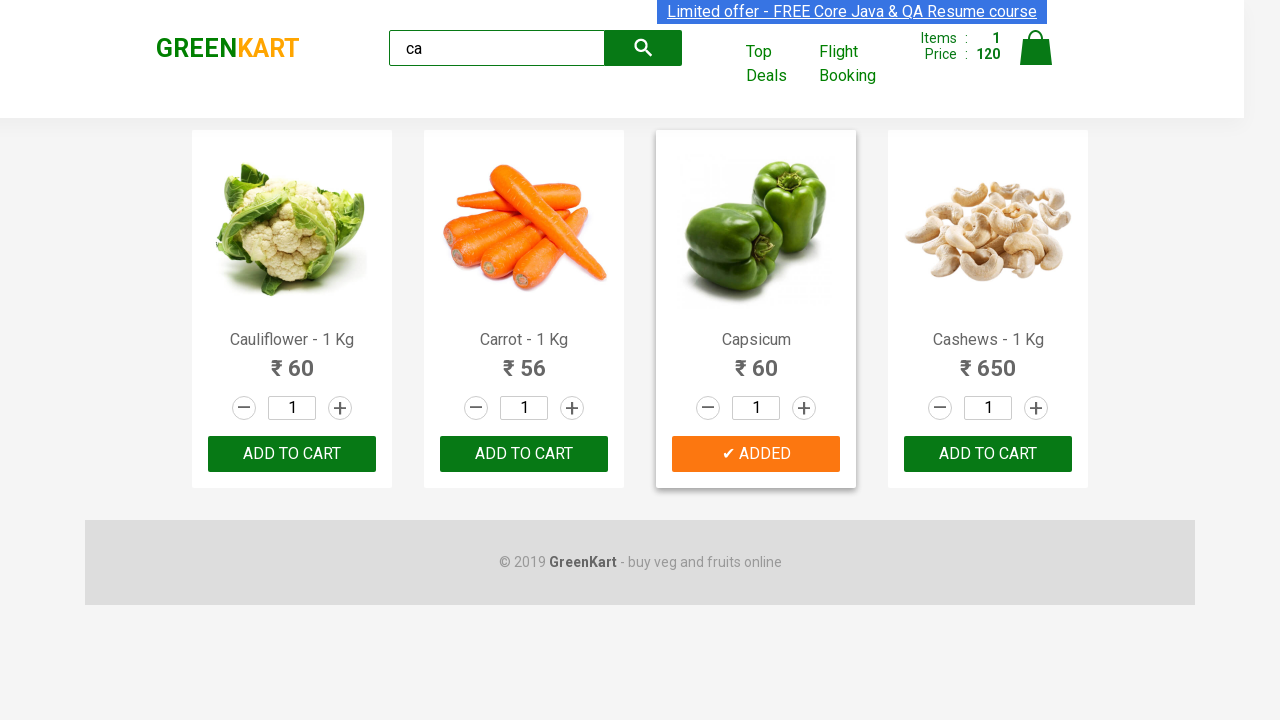

Retrieved product name: Capsicum
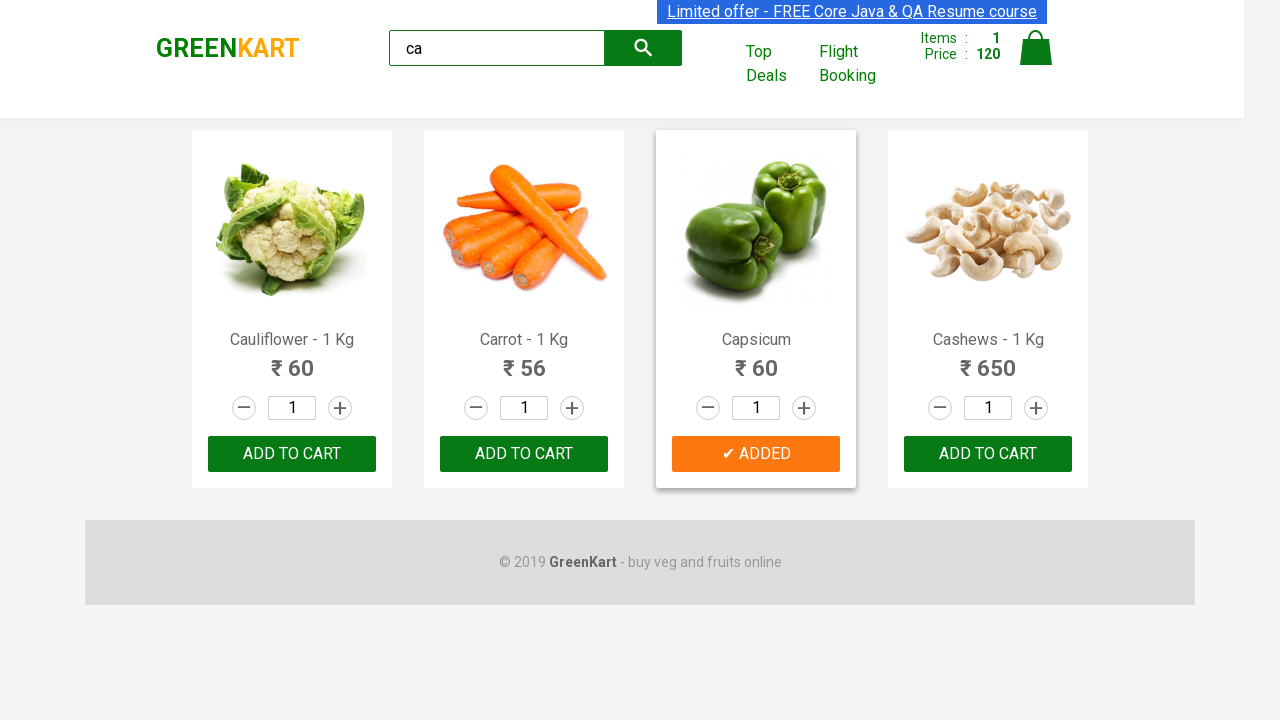

Retrieved product name: Cashews - 1 Kg
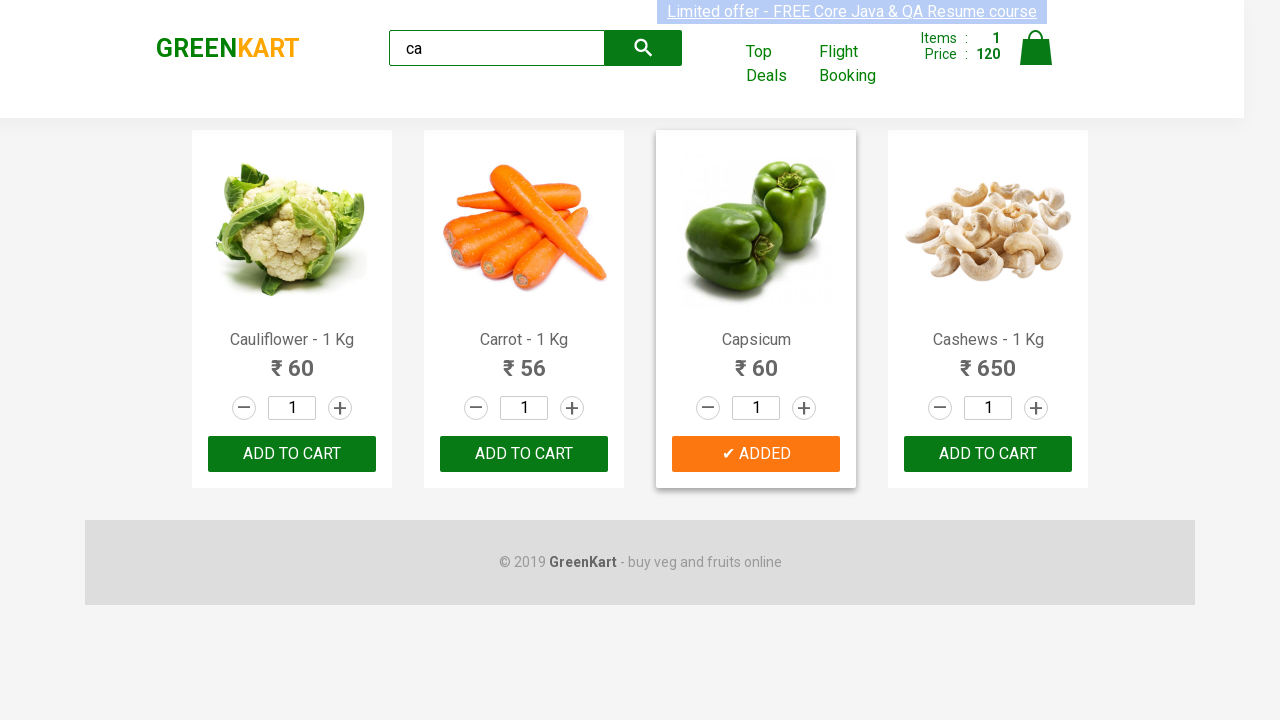

Found and clicked ADD TO CART button for Cashews product at (988, 454) on .products .product >> nth=3 >> button
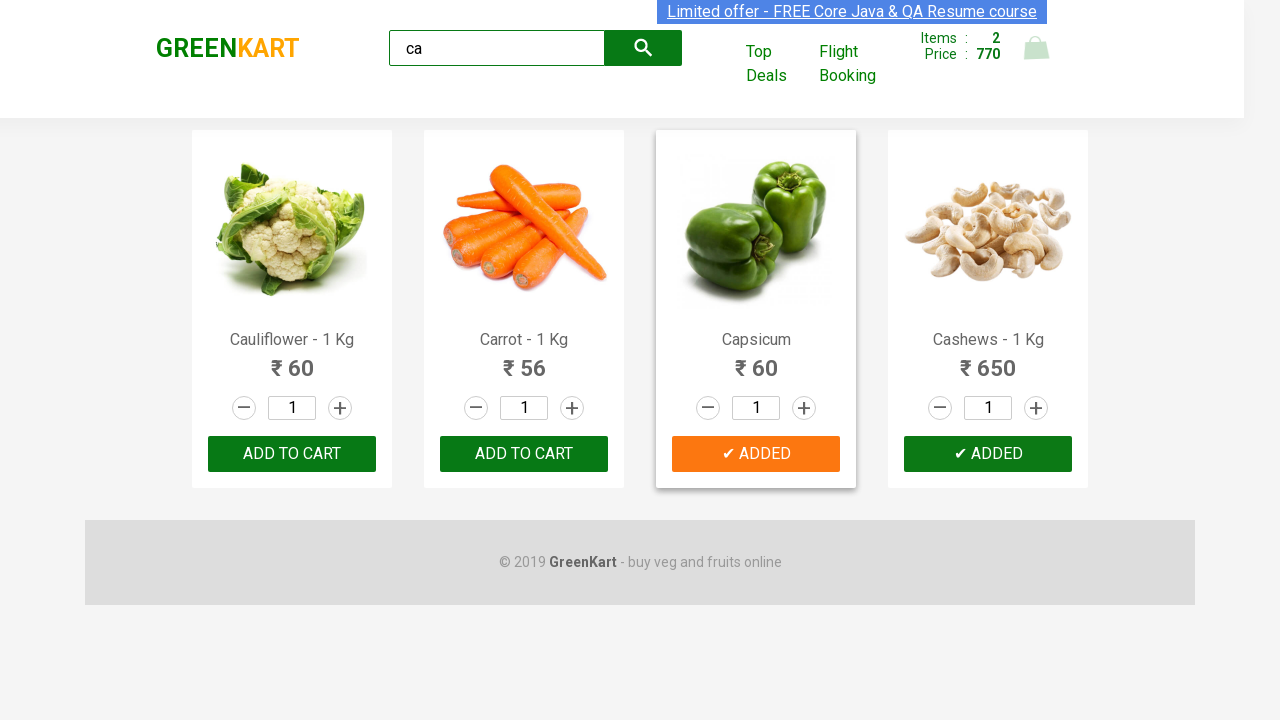

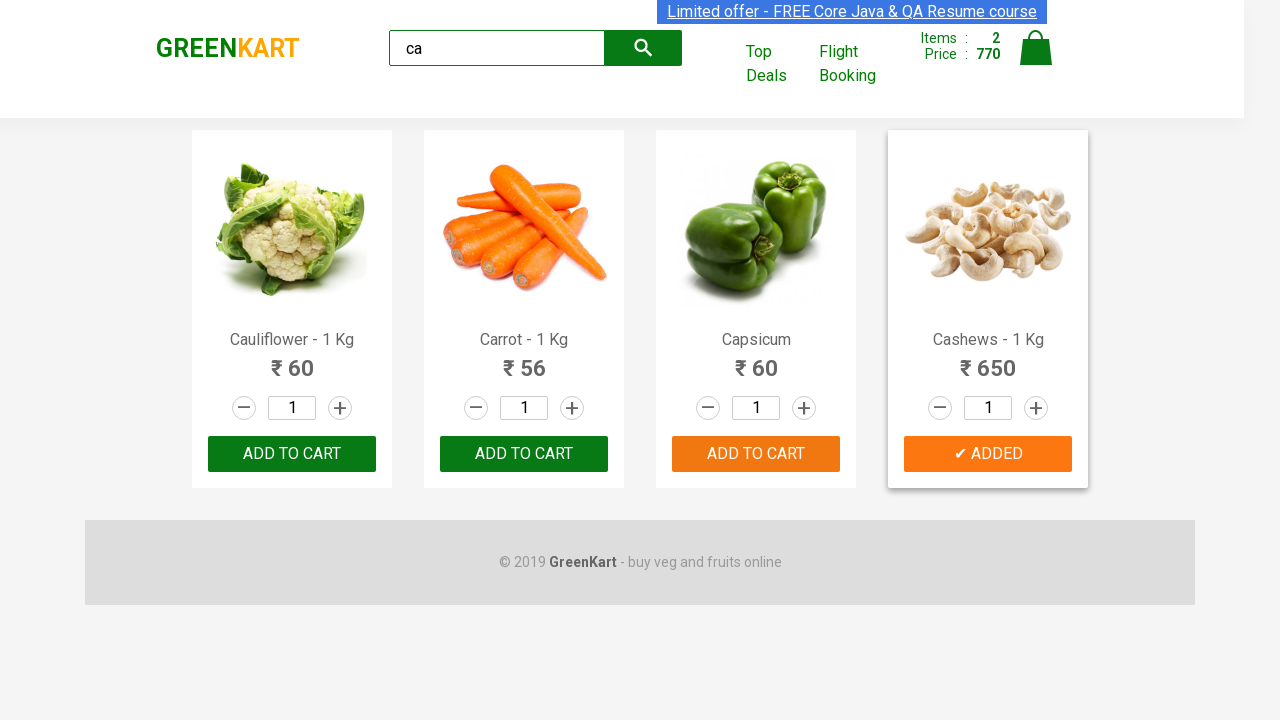